Verifies that each product banner link on the page navigates to the correct category page by clicking each banner and checking the breadcrumb contains the expected text

Starting URL: https://gettop.us/

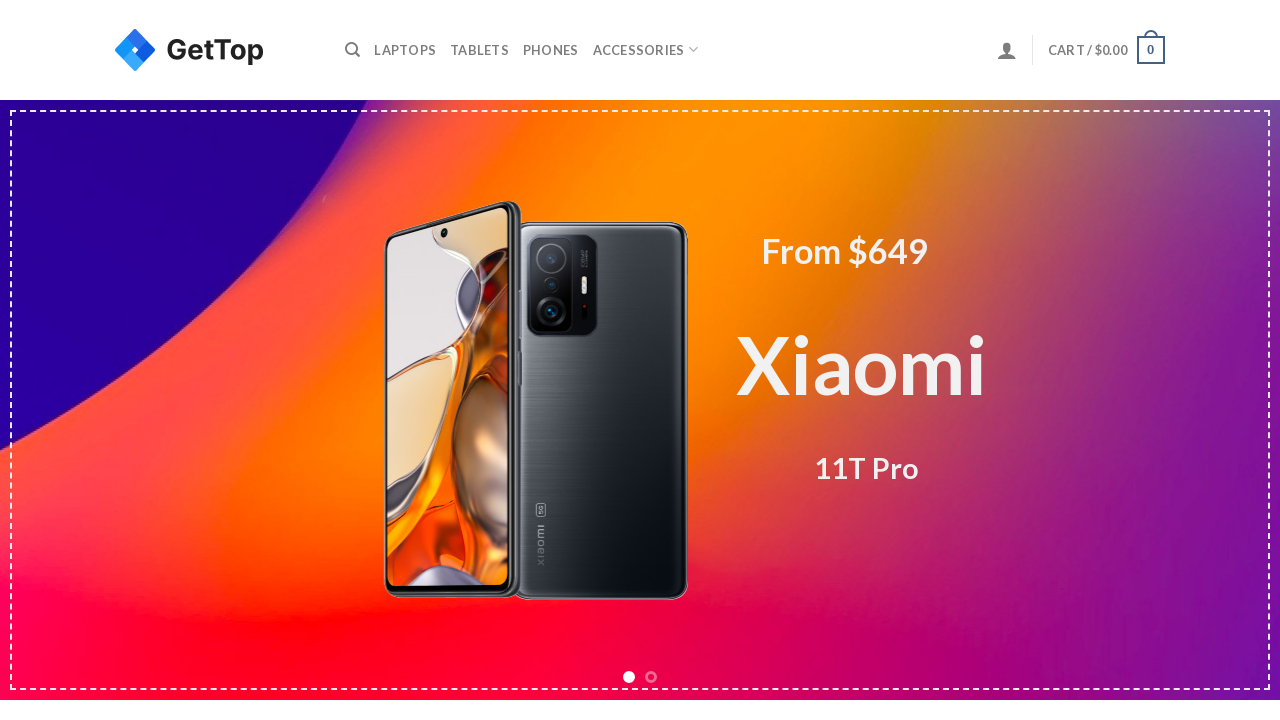

Located all banner links on the page
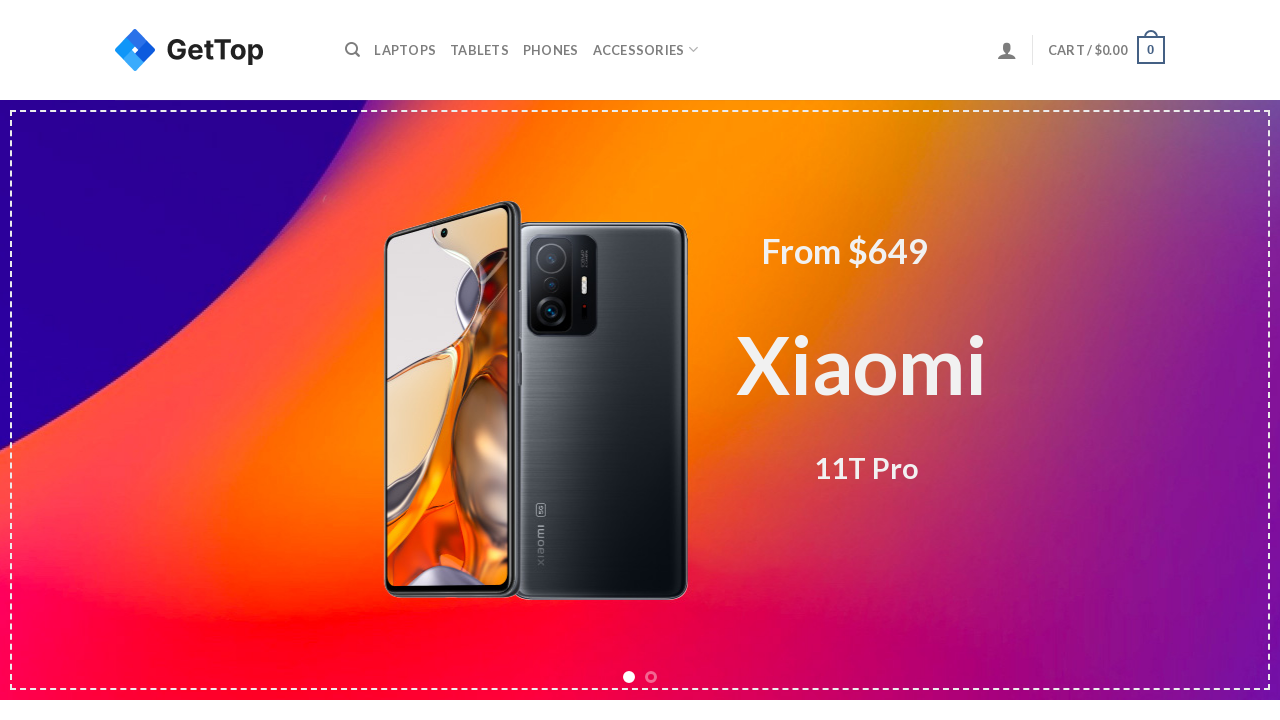

Found 2 banner links
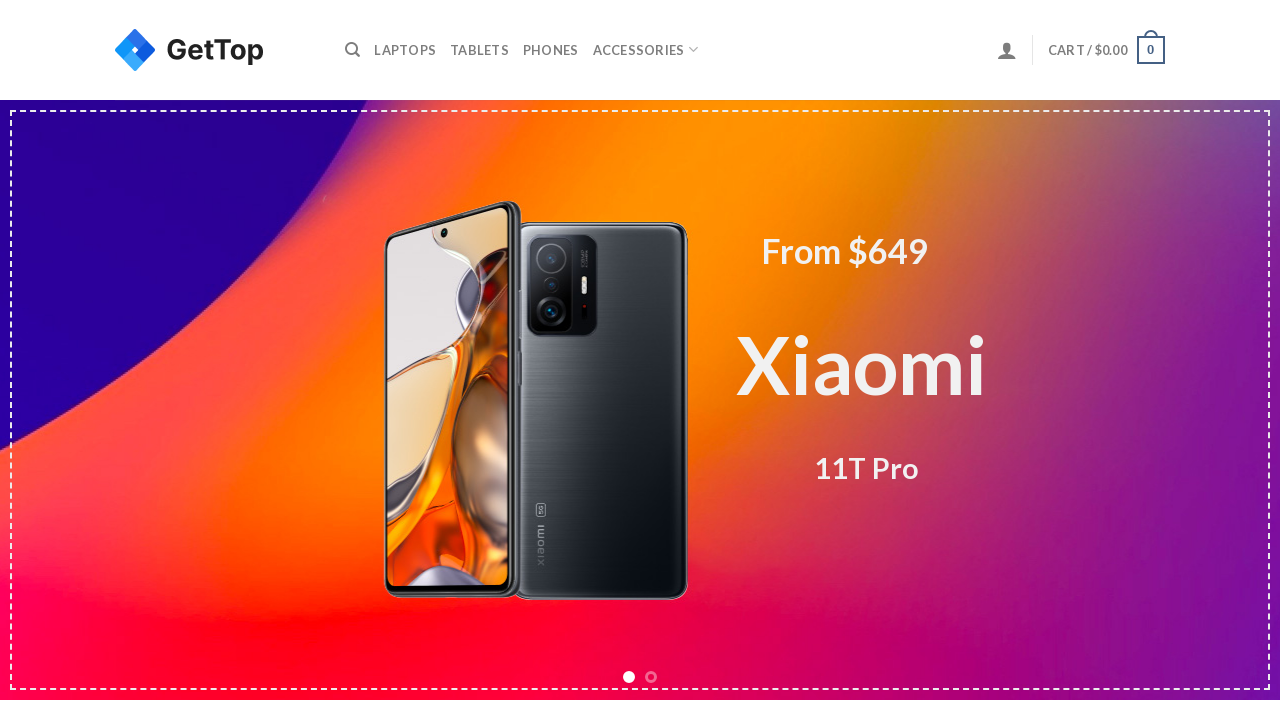

Re-queried banner link at index 0
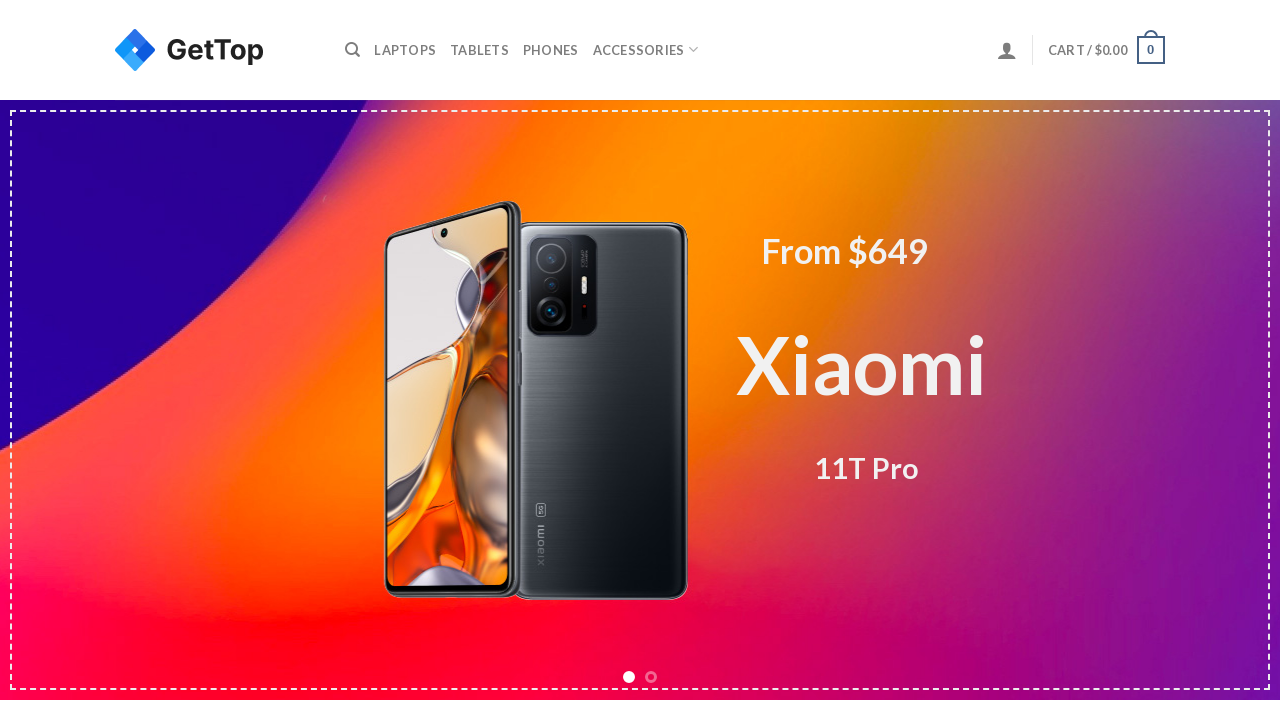

Retrieved banner text: ''
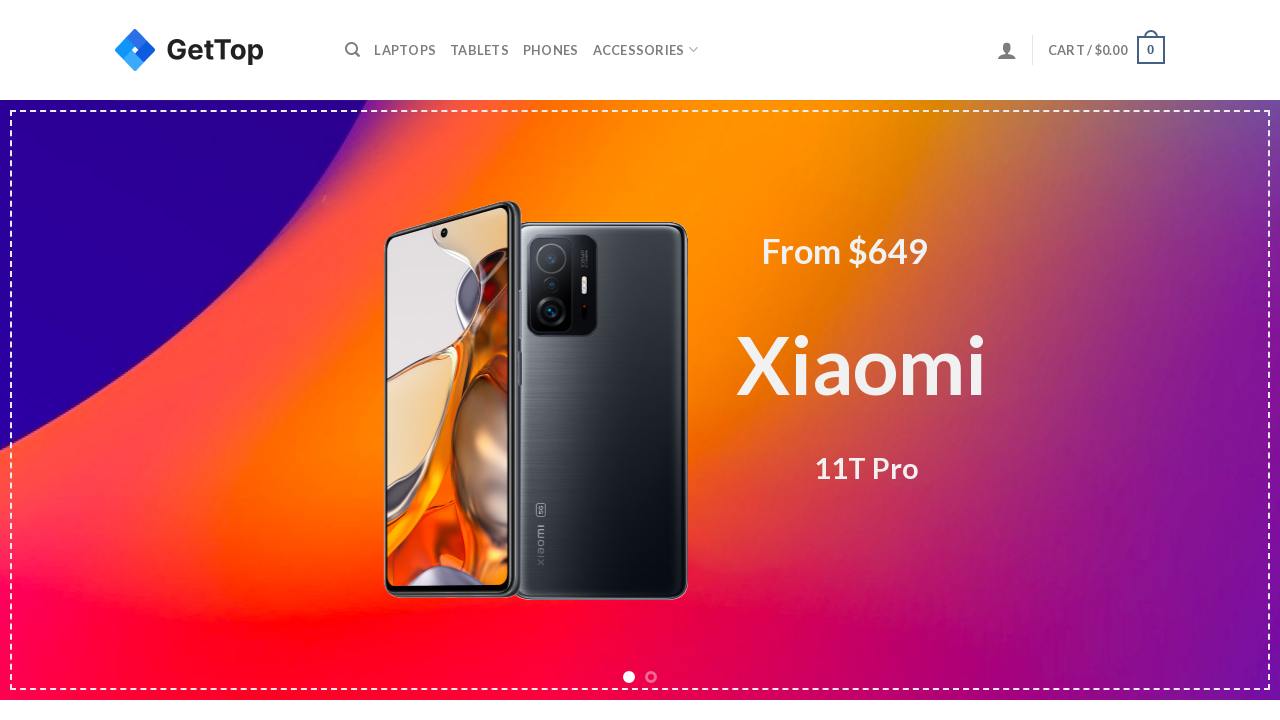

Clicked banner link '' at (640, 400) on .banner-link >> nth=0
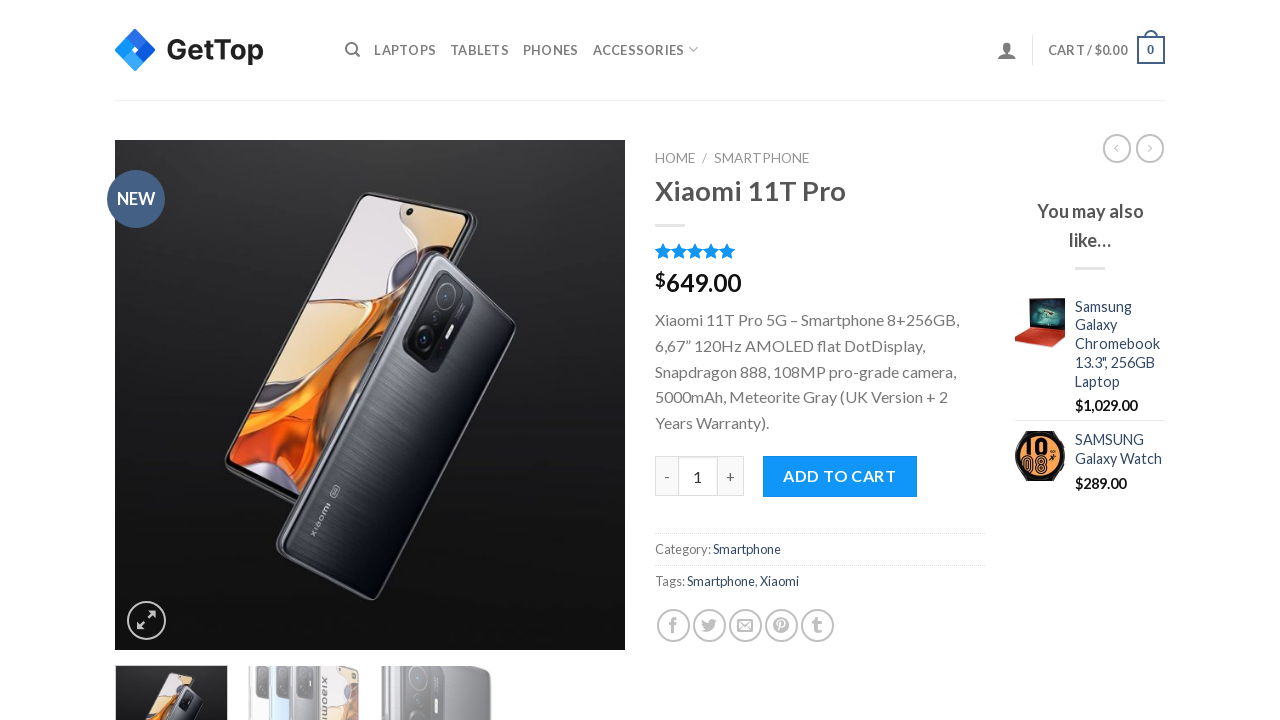

Waited for breadcrumb to be visible
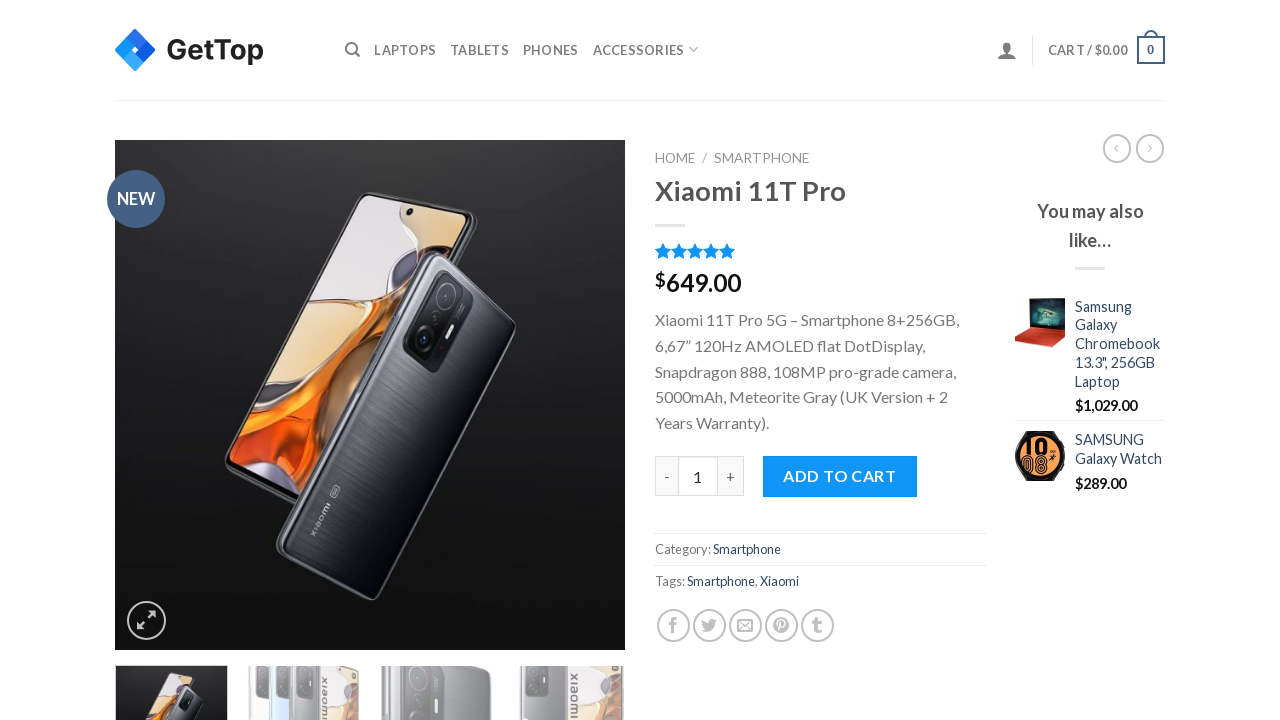

Retrieved breadcrumb text: 'Home / Smartphone'
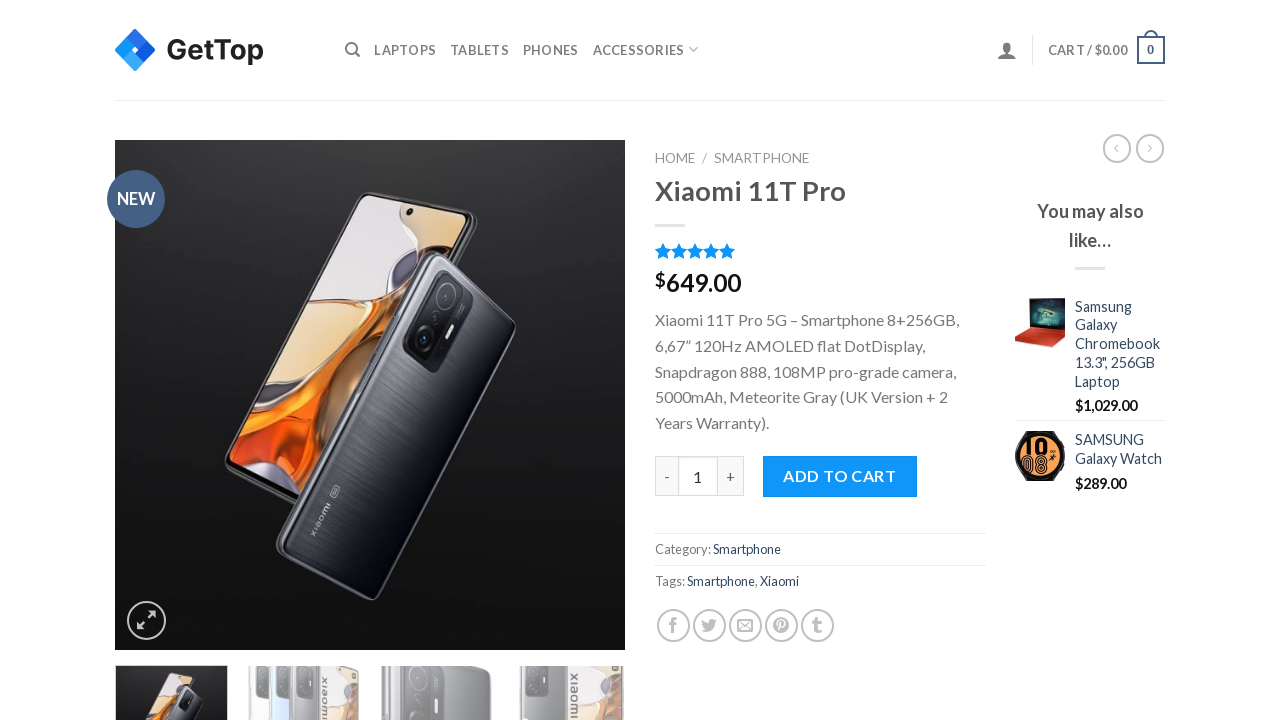

Verified '' appears in breadcrumb
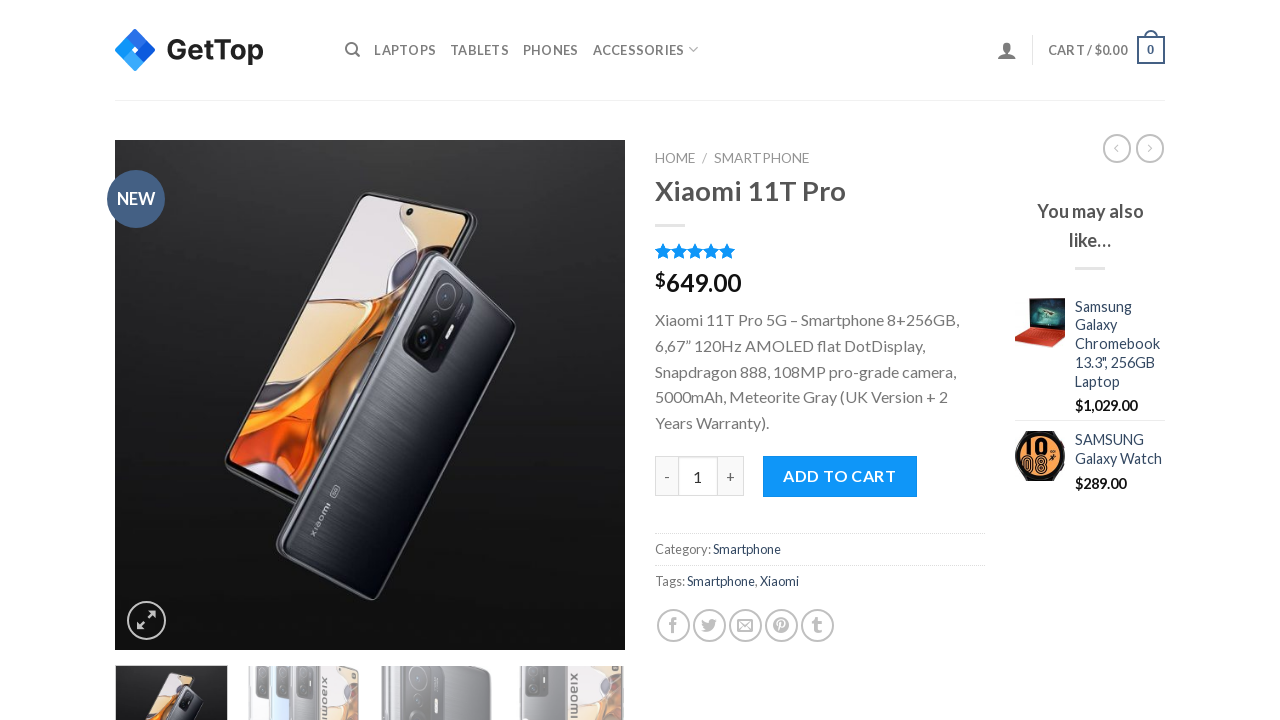

Navigated back to main page
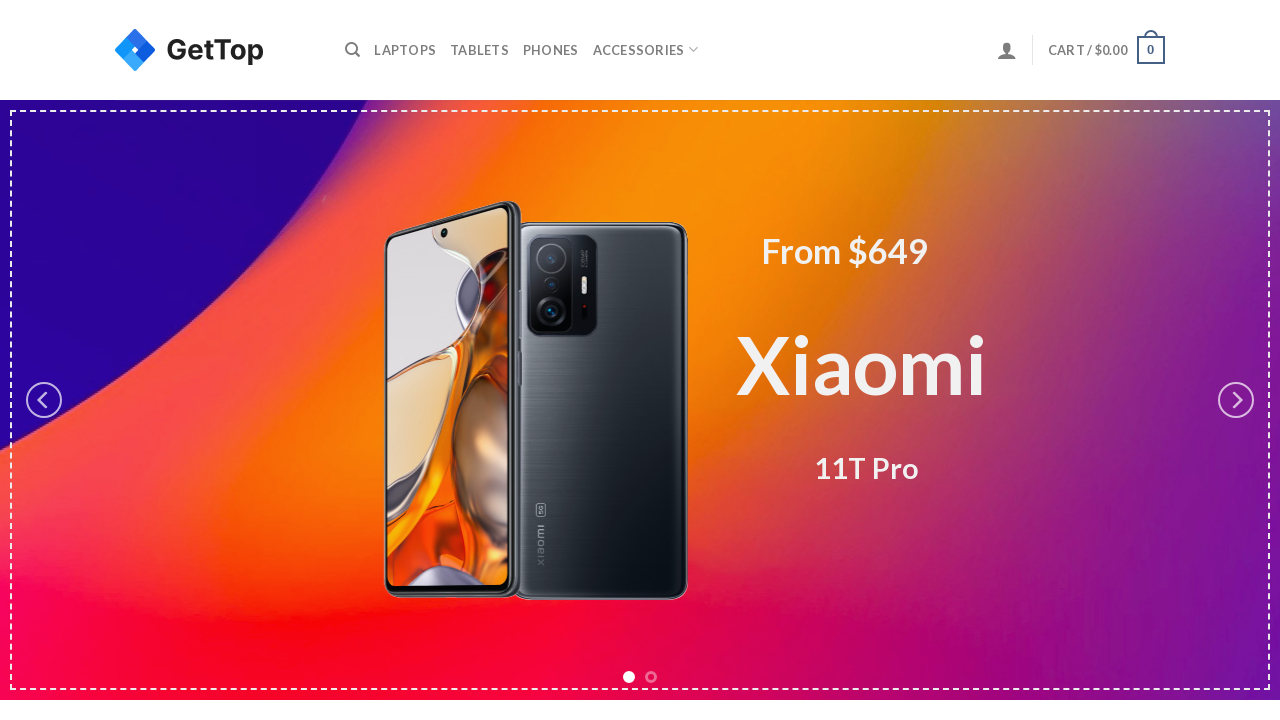

Clicked carousel left arrow navigation at (44, 400) on .slick-prev, .carousel-control-prev, [class*='left-arrow'], [class*='prev']
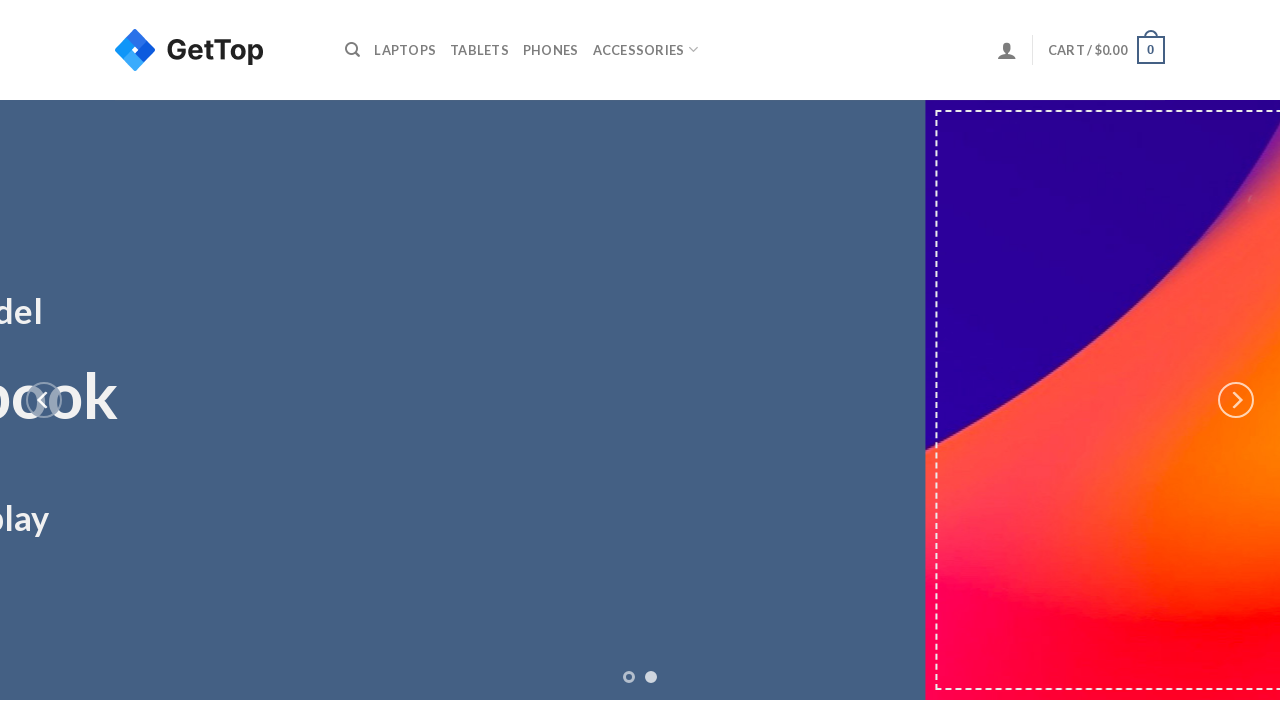

Re-queried banner link at index 1
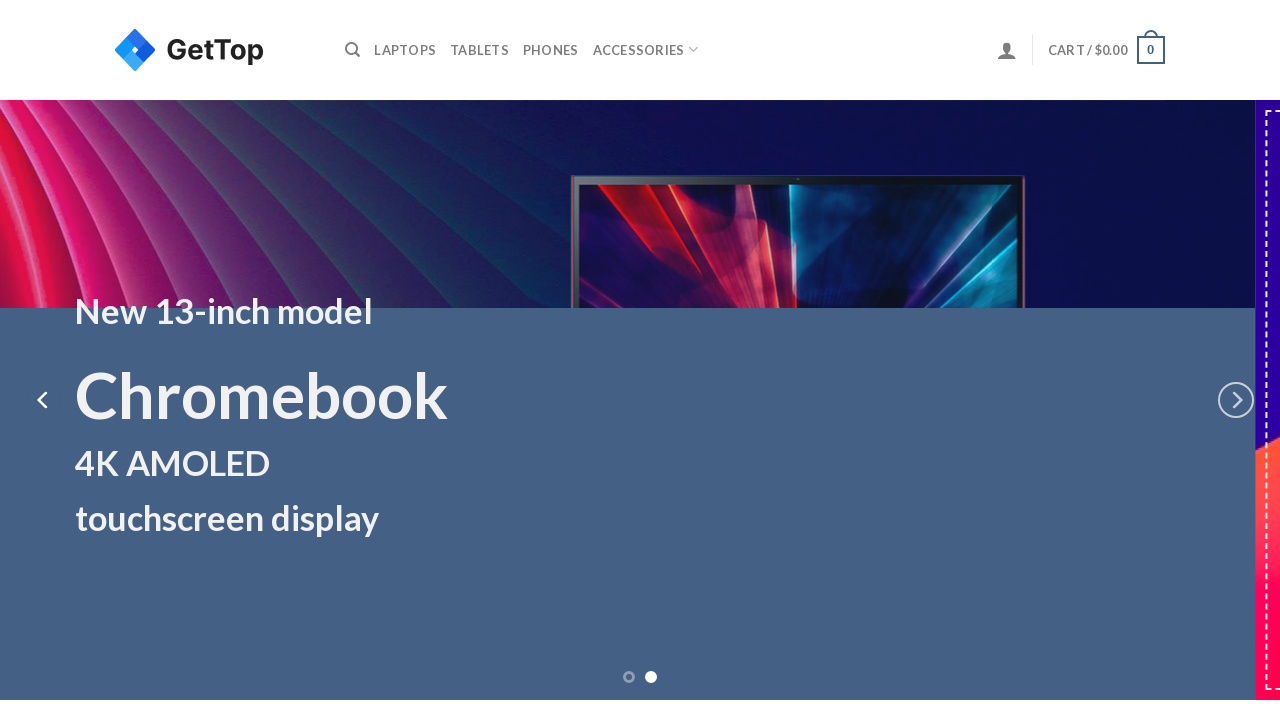

Retrieved banner text: ''
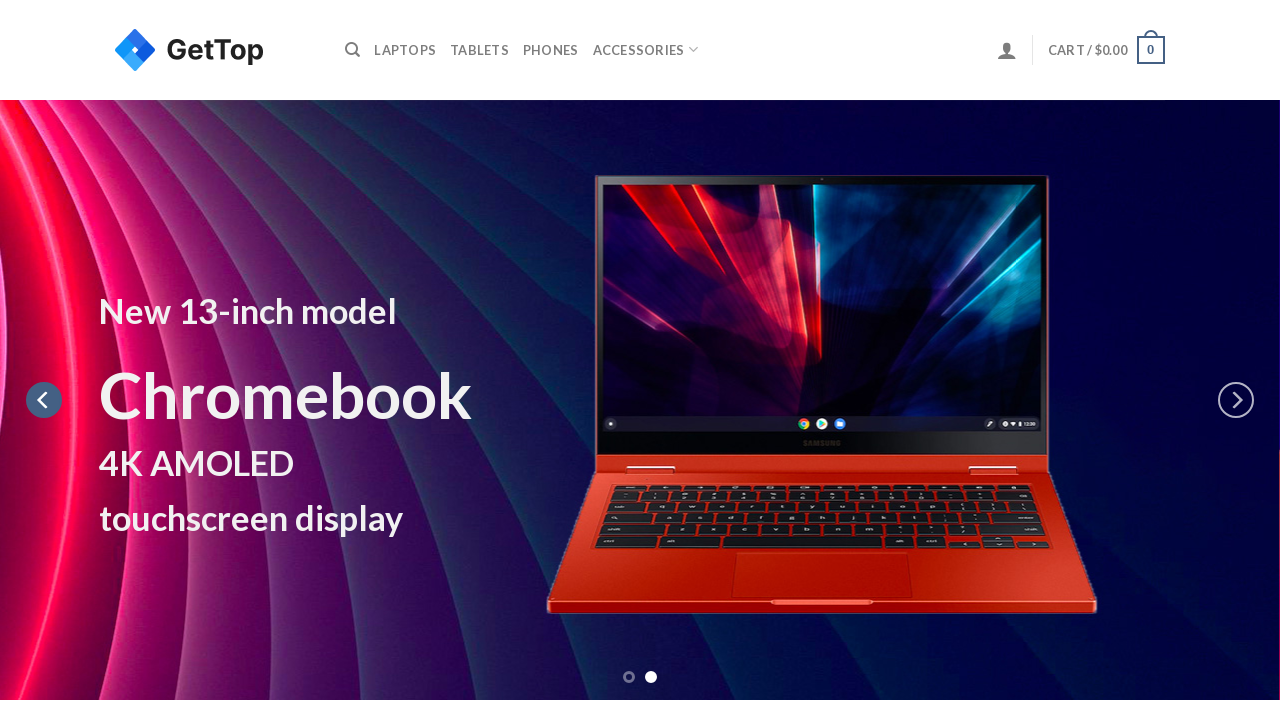

Clicked banner link '' at (640, 400) on .banner-link >> nth=1
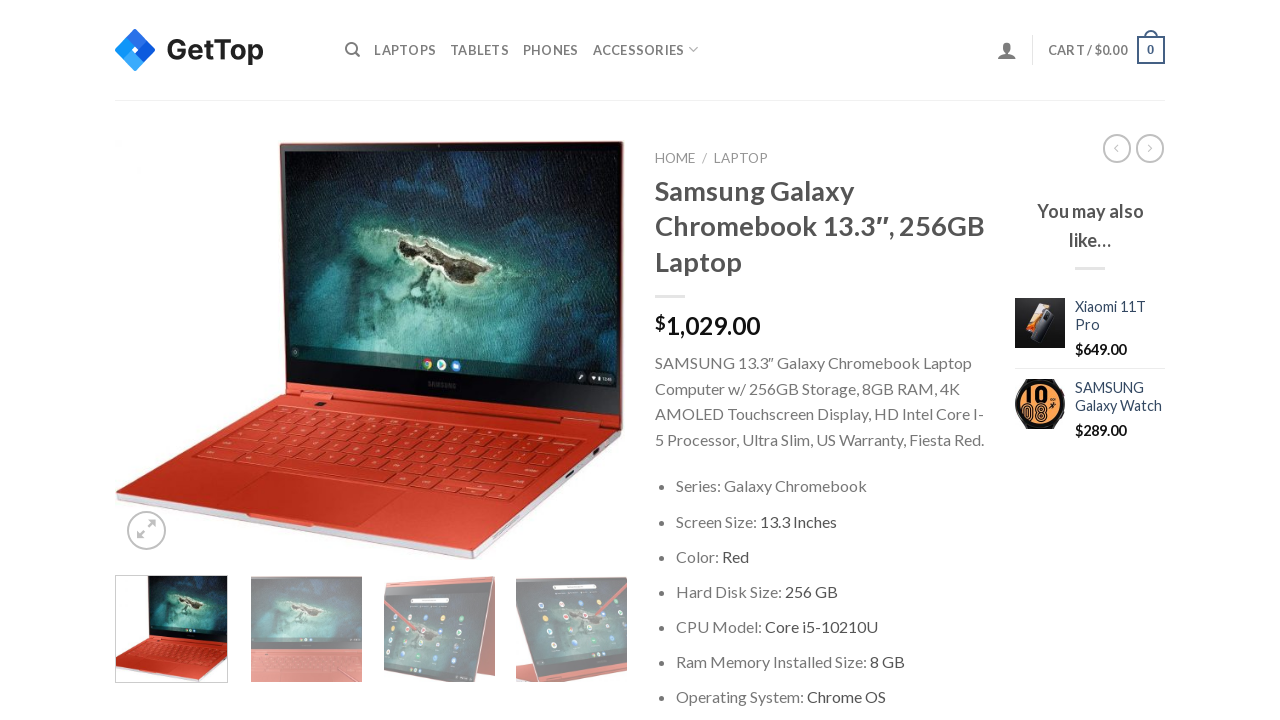

Waited for breadcrumb to be visible
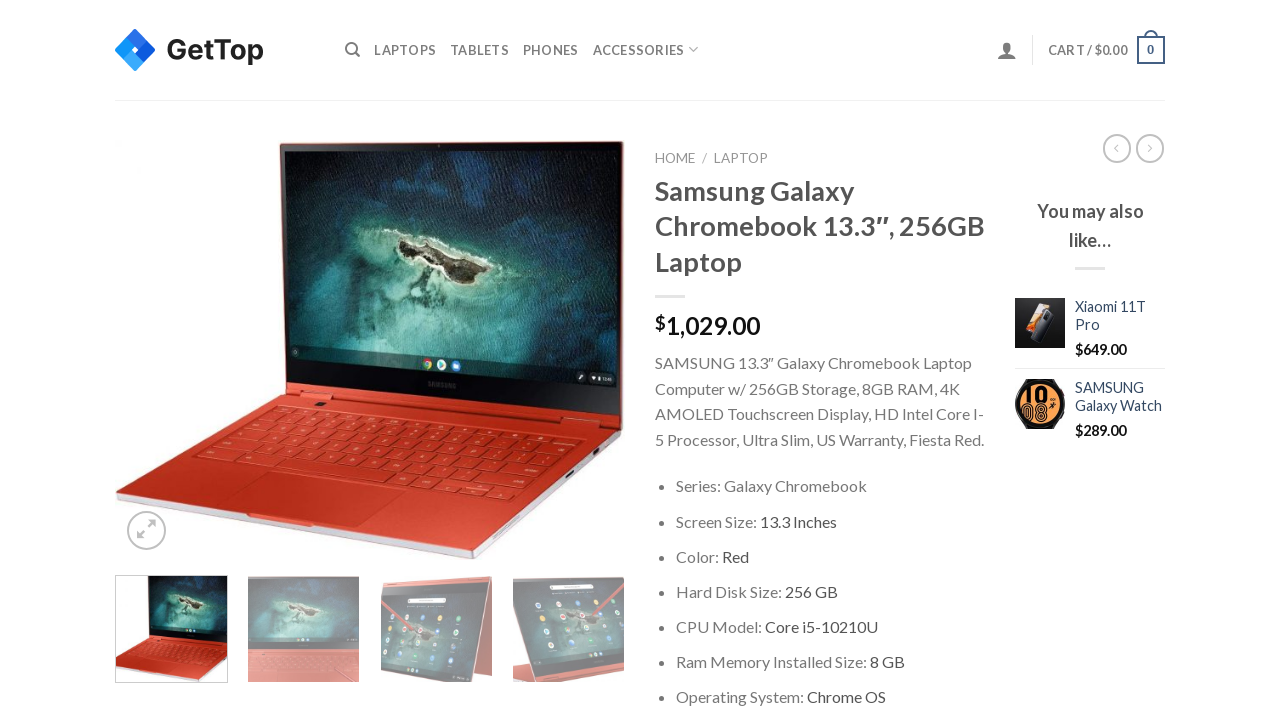

Retrieved breadcrumb text: 'Home / Laptop'
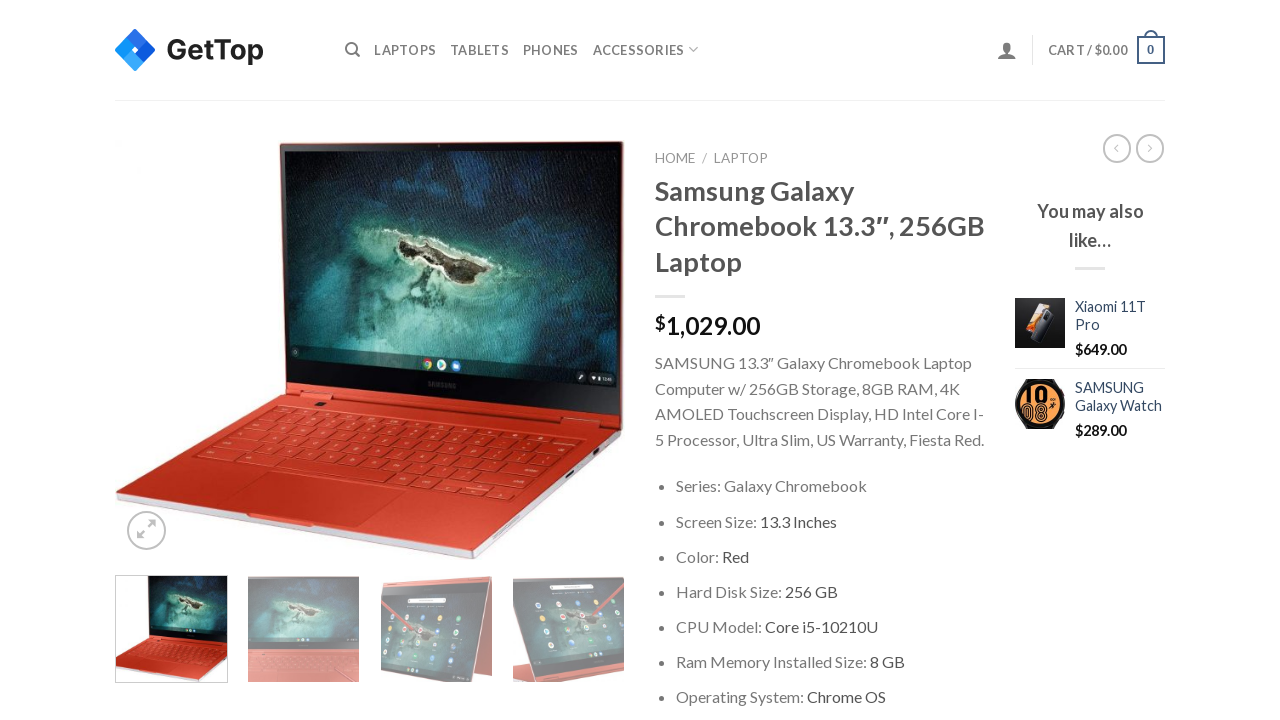

Verified '' appears in breadcrumb
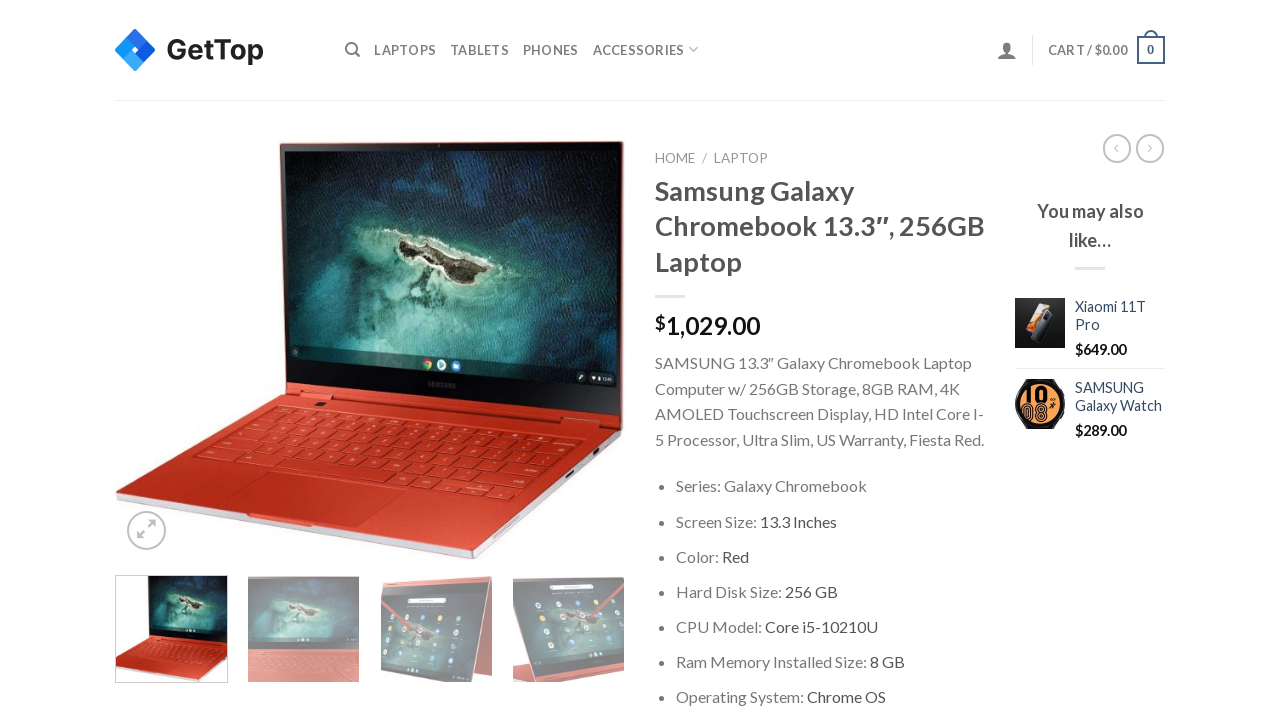

Navigated back to main page
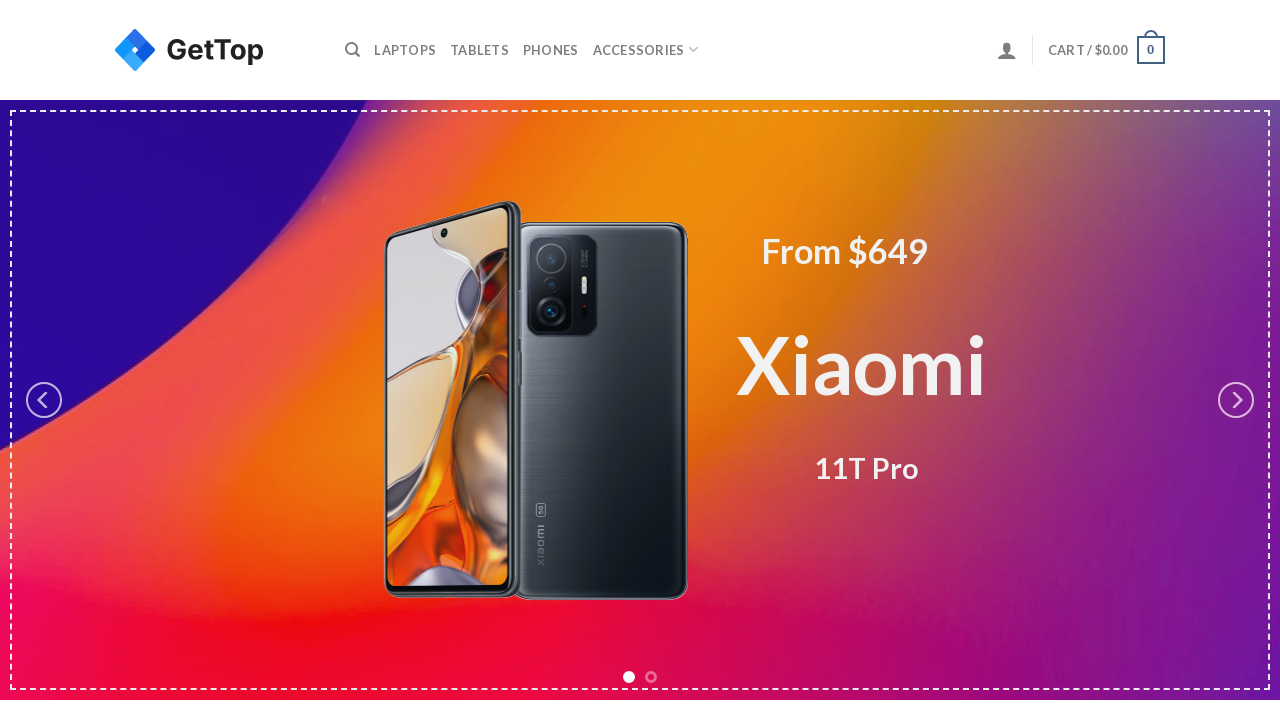

Clicked carousel left arrow navigation at (44, 400) on .slick-prev, .carousel-control-prev, [class*='left-arrow'], [class*='prev']
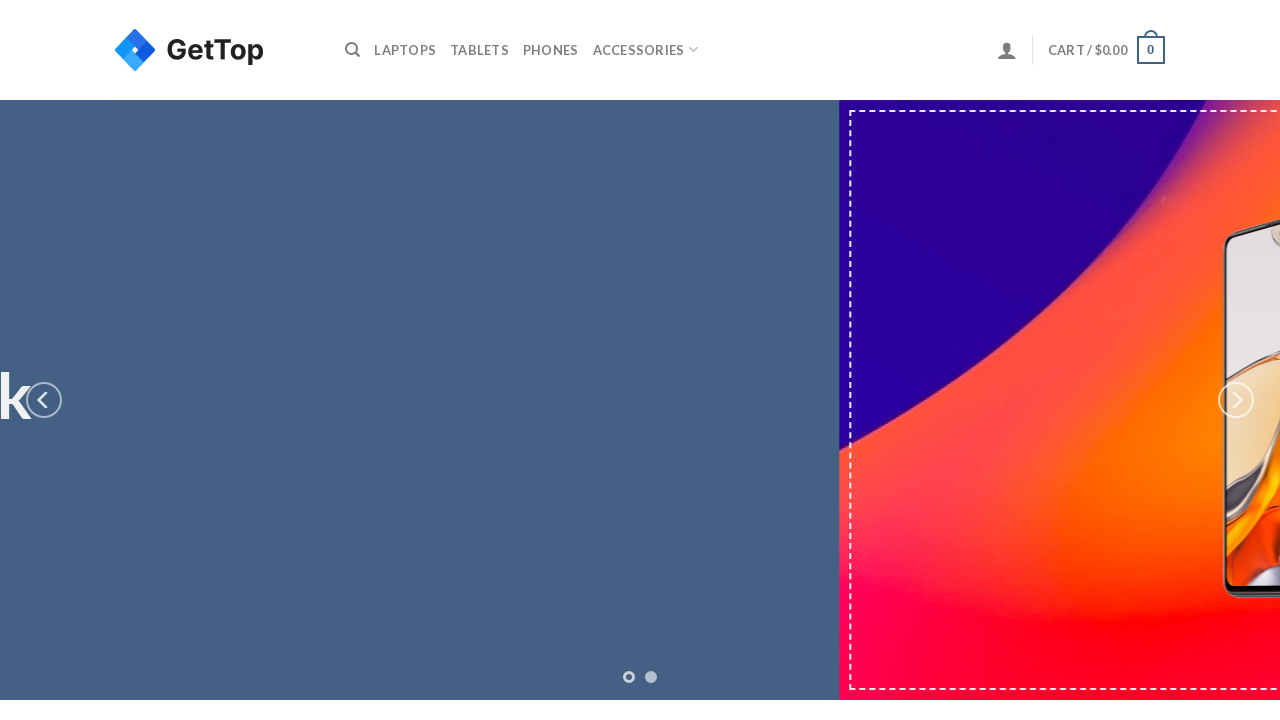

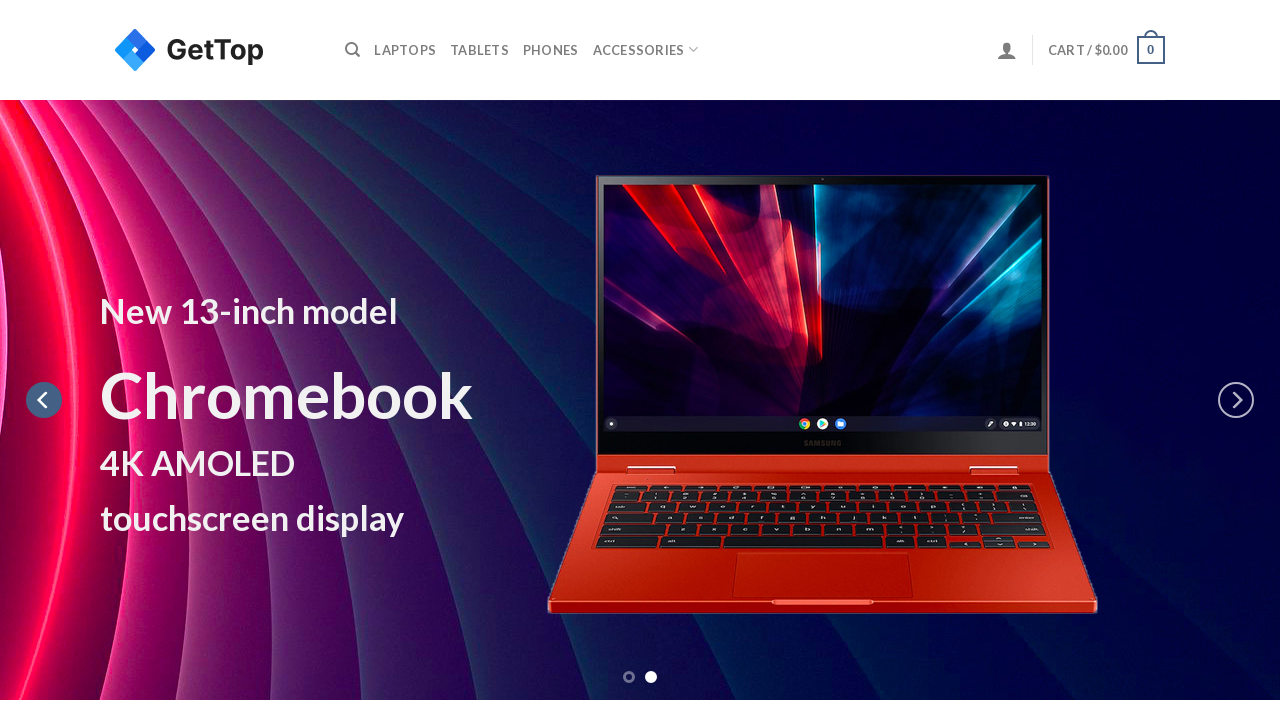